Verifies that the Bug Report Form page loads successfully and the page title contains 'QA'

Starting URL: https://qa-practice.netlify.app/bugs-form.html

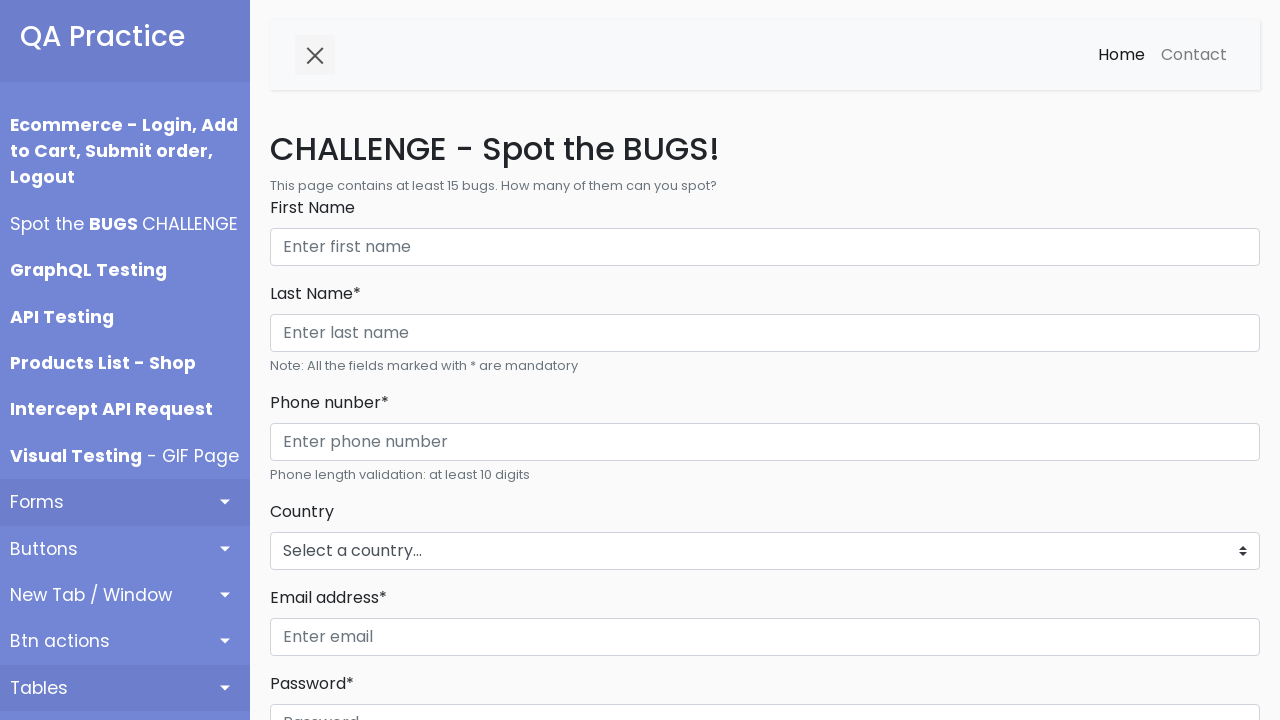

Navigated to Bug Report Form page
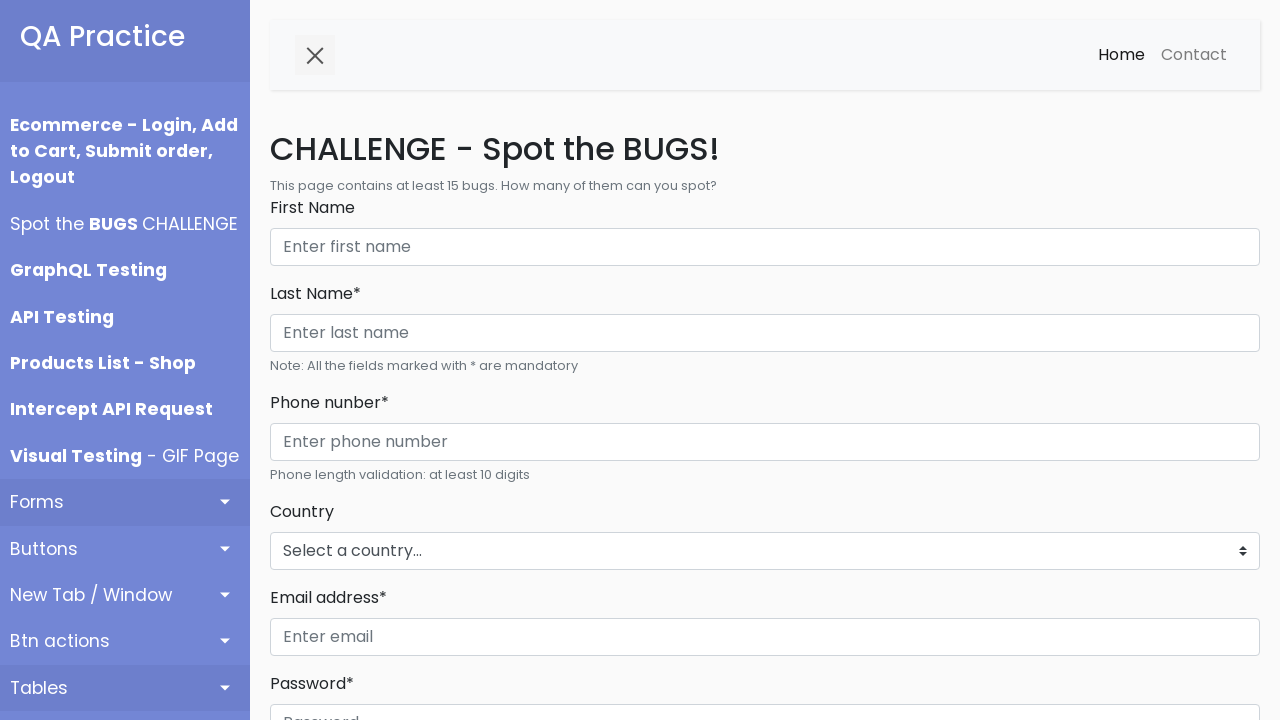

Retrieved page title
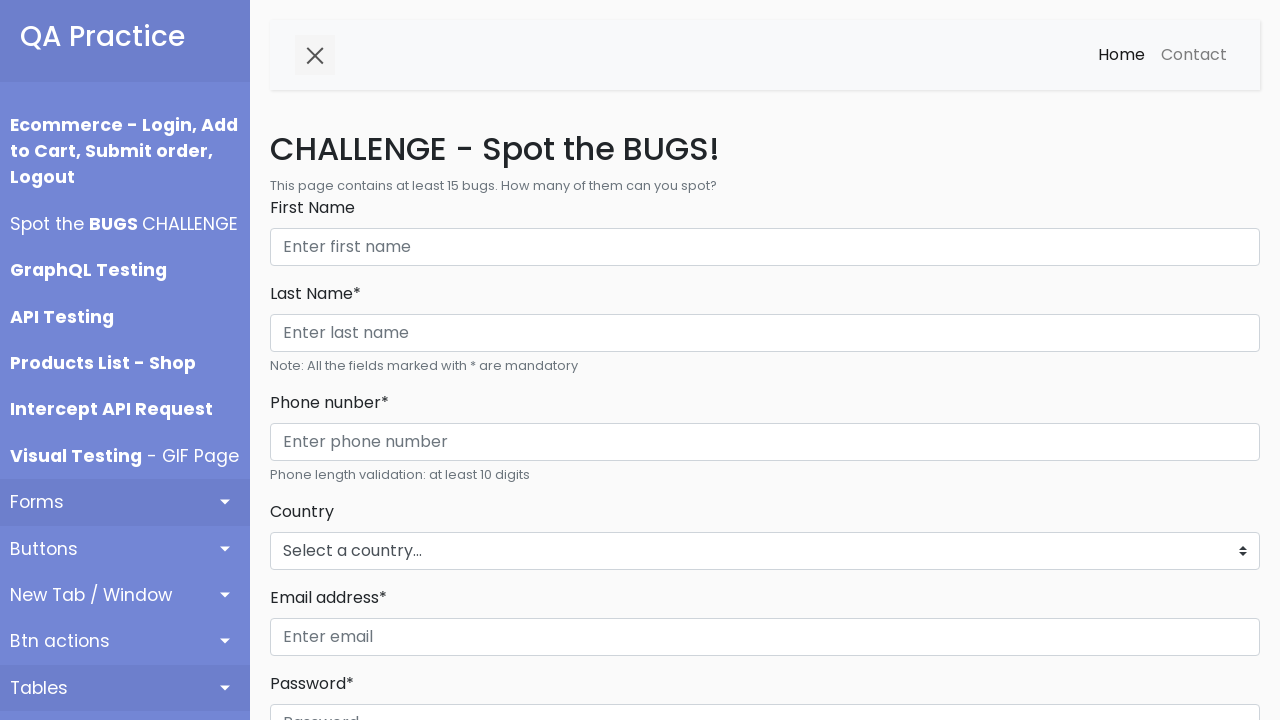

Verified page title contains 'QA'
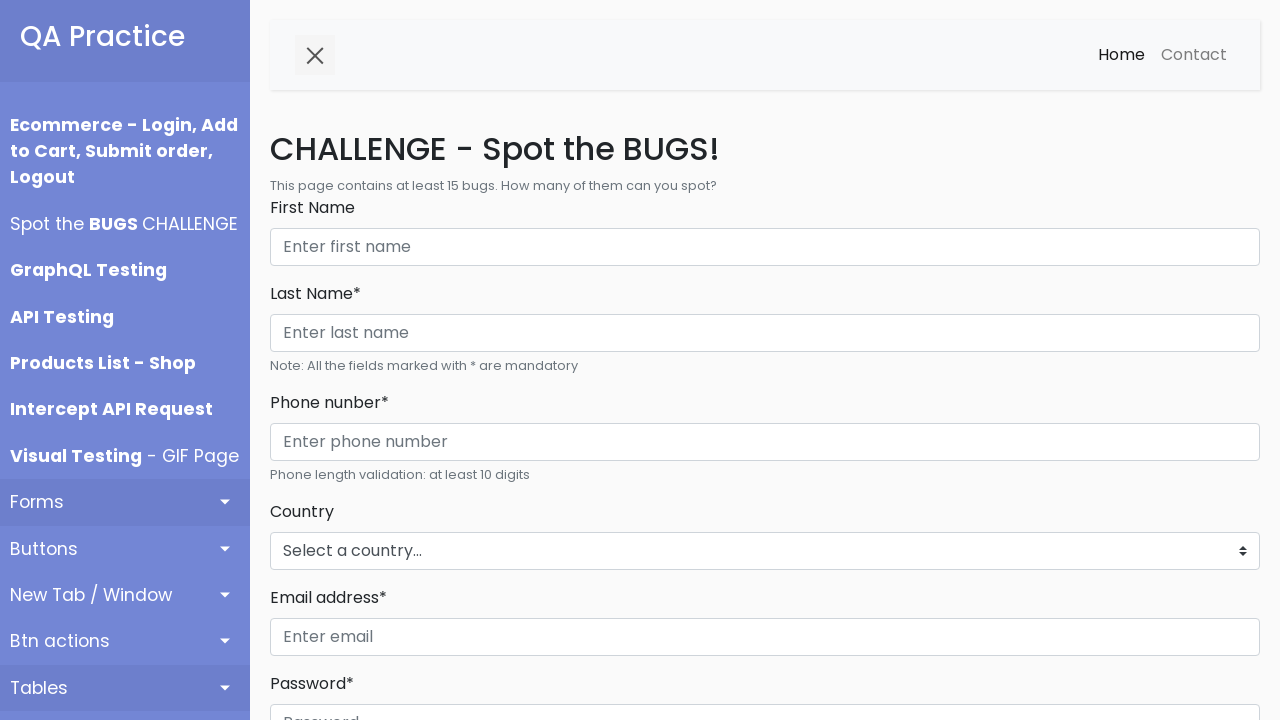

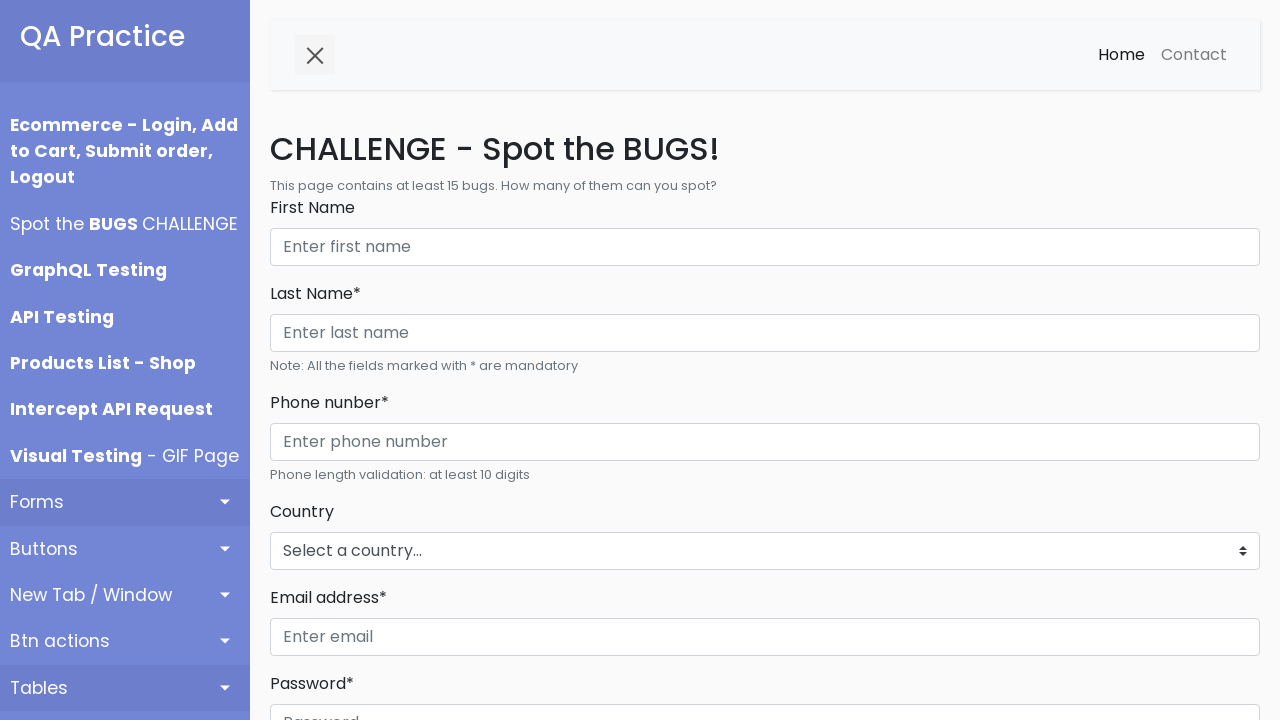